Tests a practice form by entering subjects (physics and chemistry) into a multi-select input field using keyboard interactions

Starting URL: https://demoqa.com/automation-practice-form

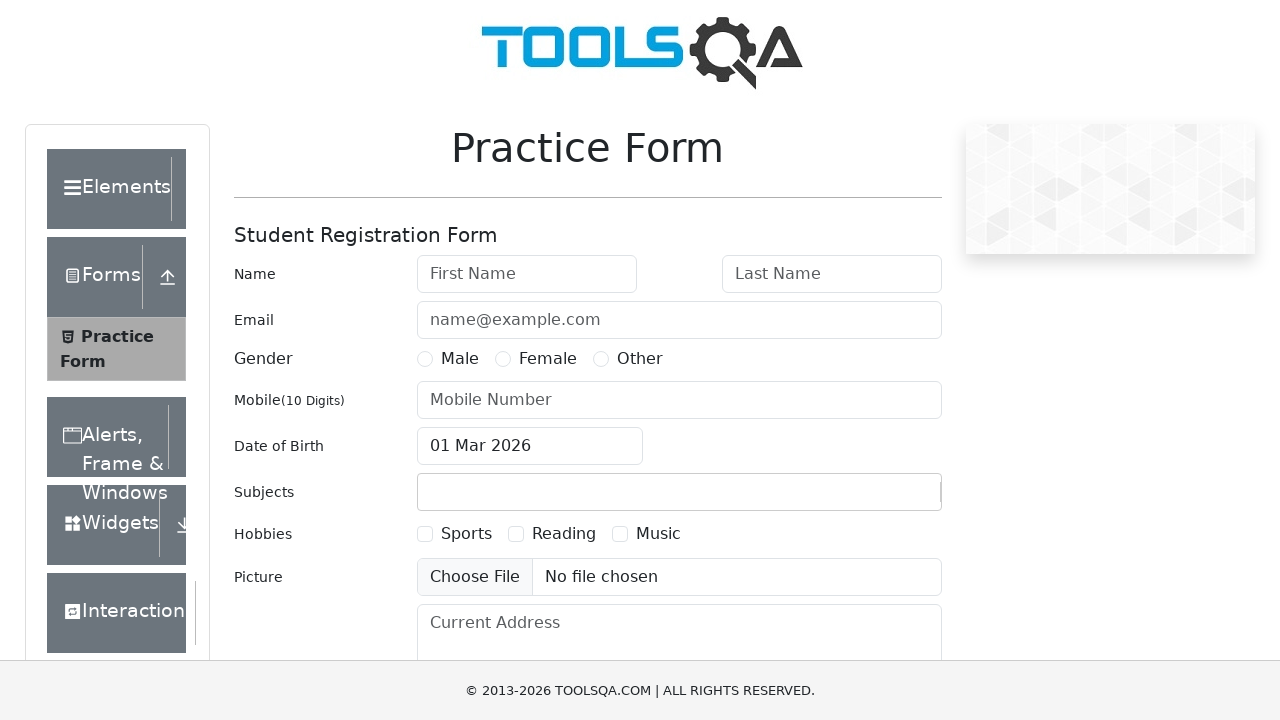

Filled subjects input field with 'physics' on #subjectsInput
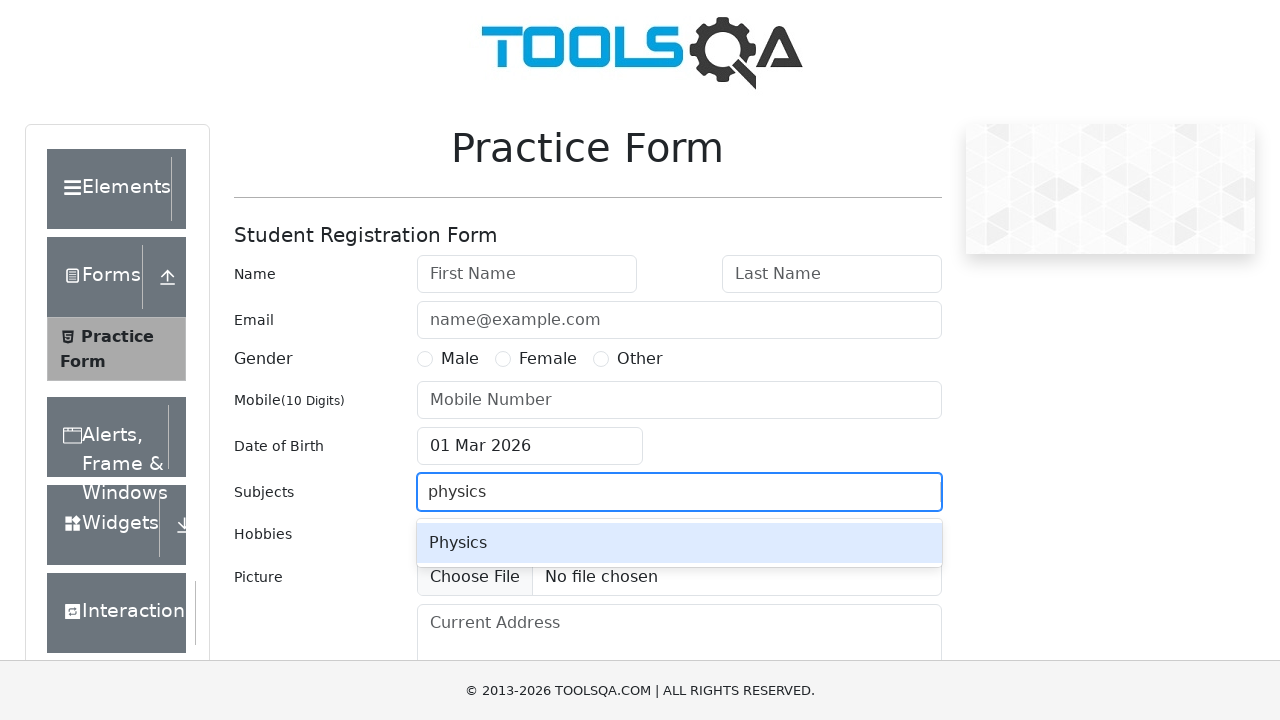

Pressed Enter to select physics subject on #subjectsInput
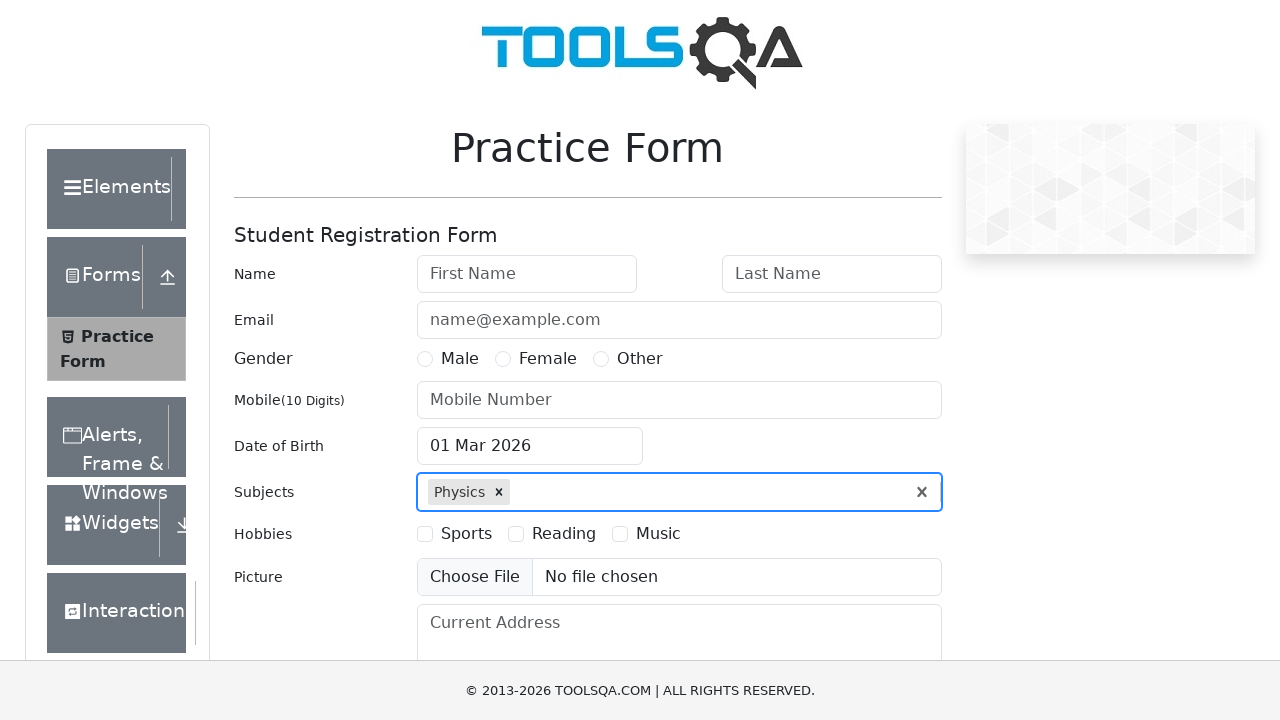

Filled subjects input field with 'chemistry' on #subjectsInput
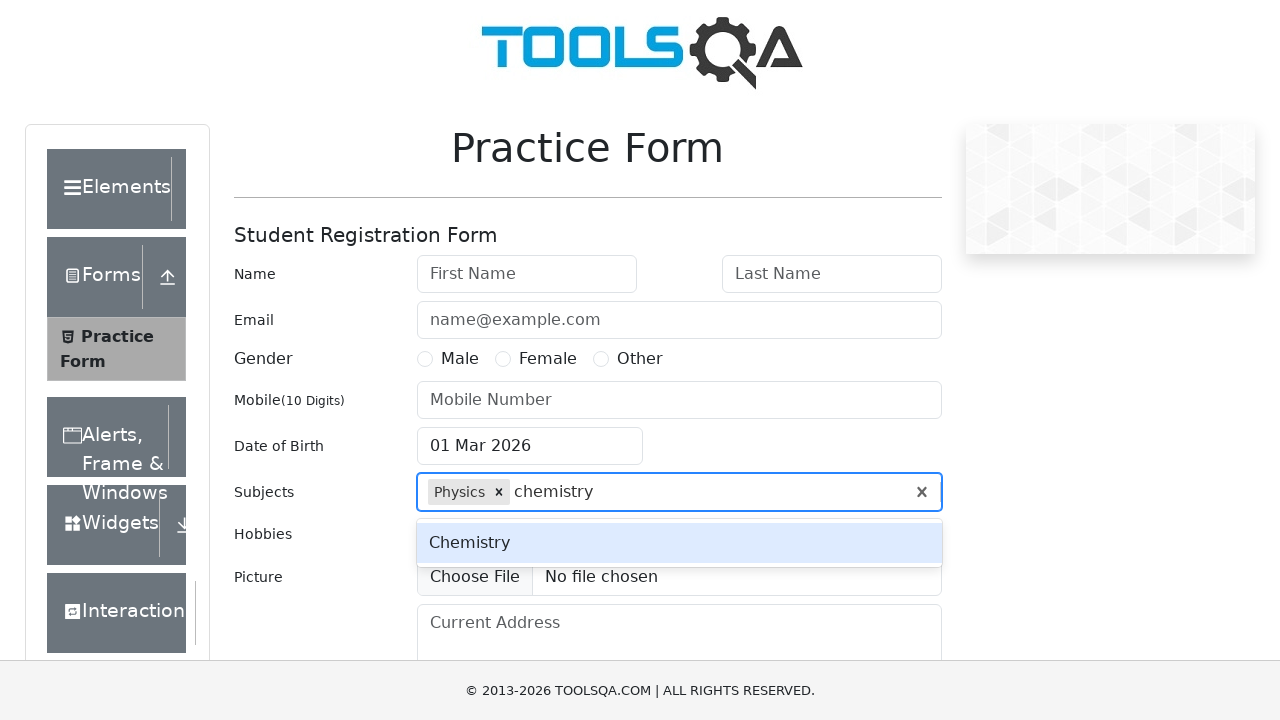

Pressed Enter to select chemistry subject on #subjectsInput
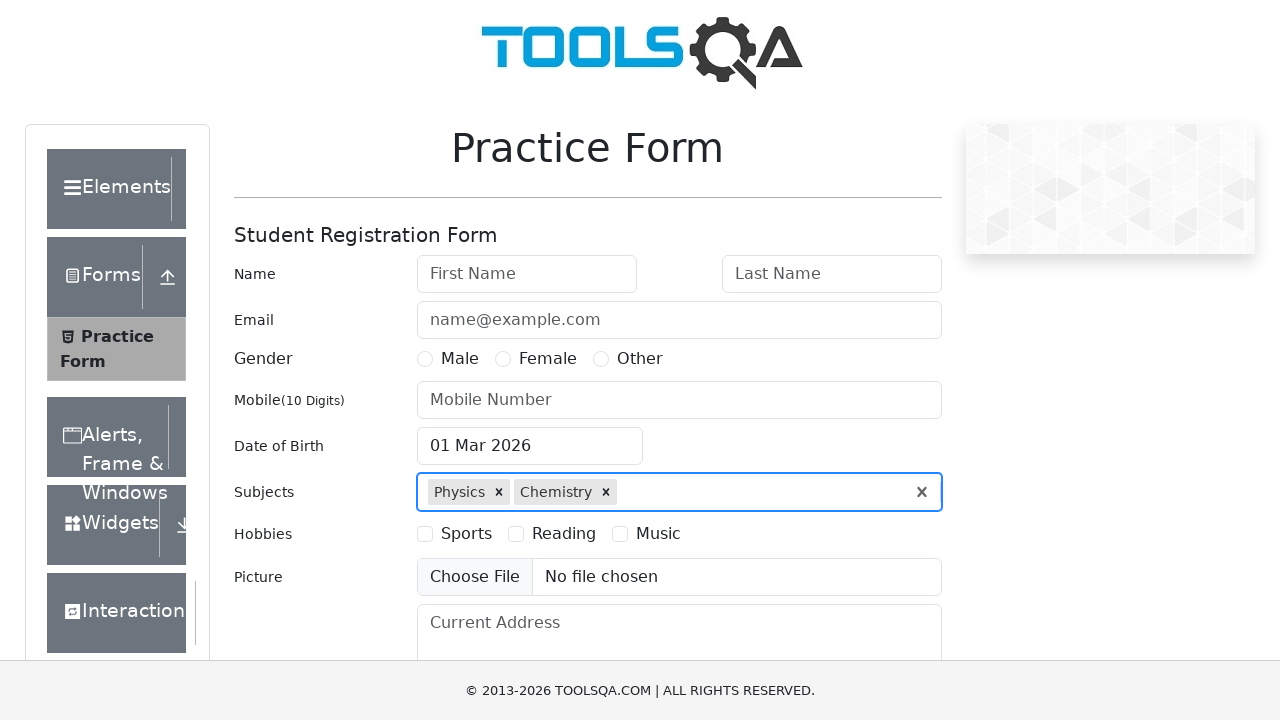

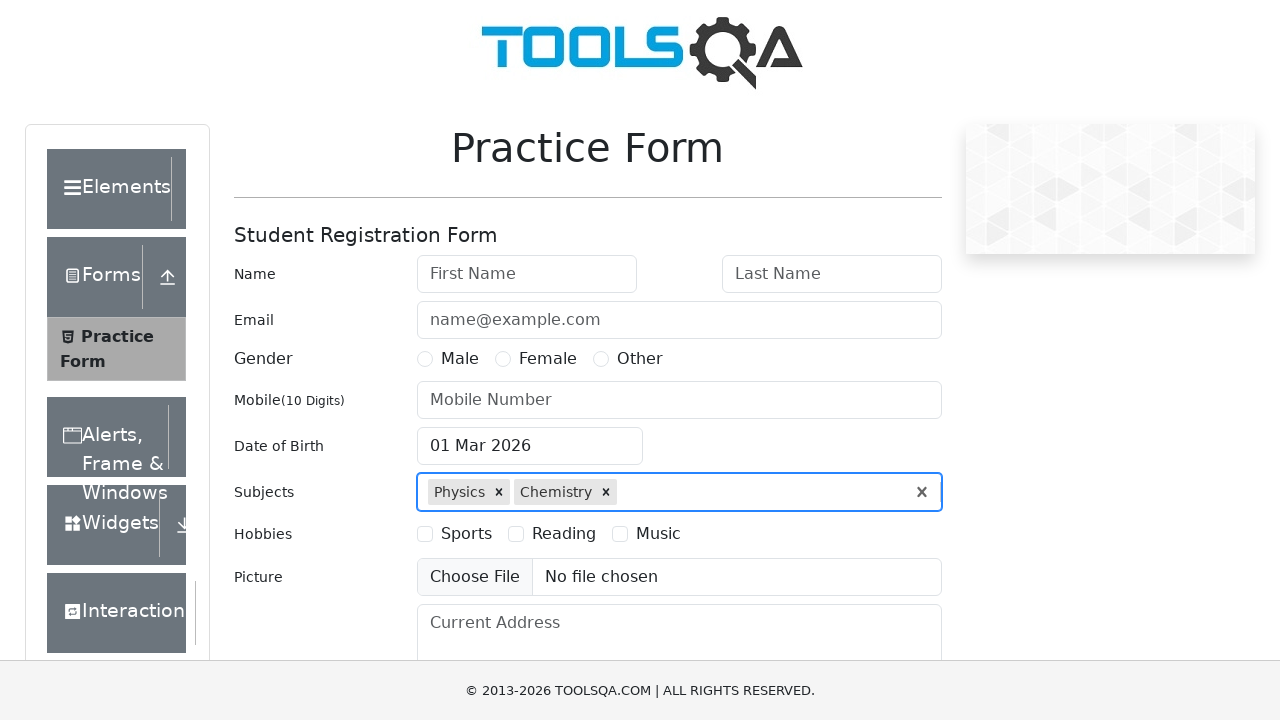